Tests alert and confirmation dialog handling by triggering alerts, reading their text, and accepting or dismissing them

Starting URL: https://rahulshettyacademy.com/AutomationPractice/

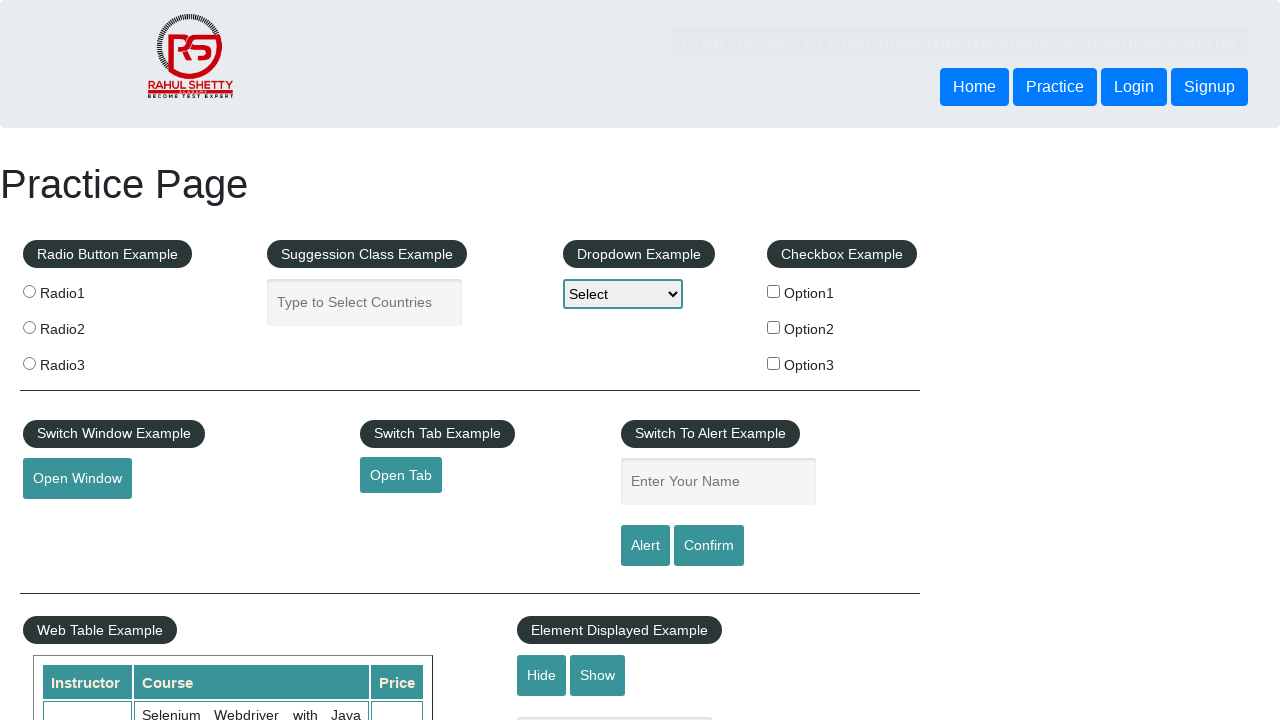

Filled name field with 'apple' on #name
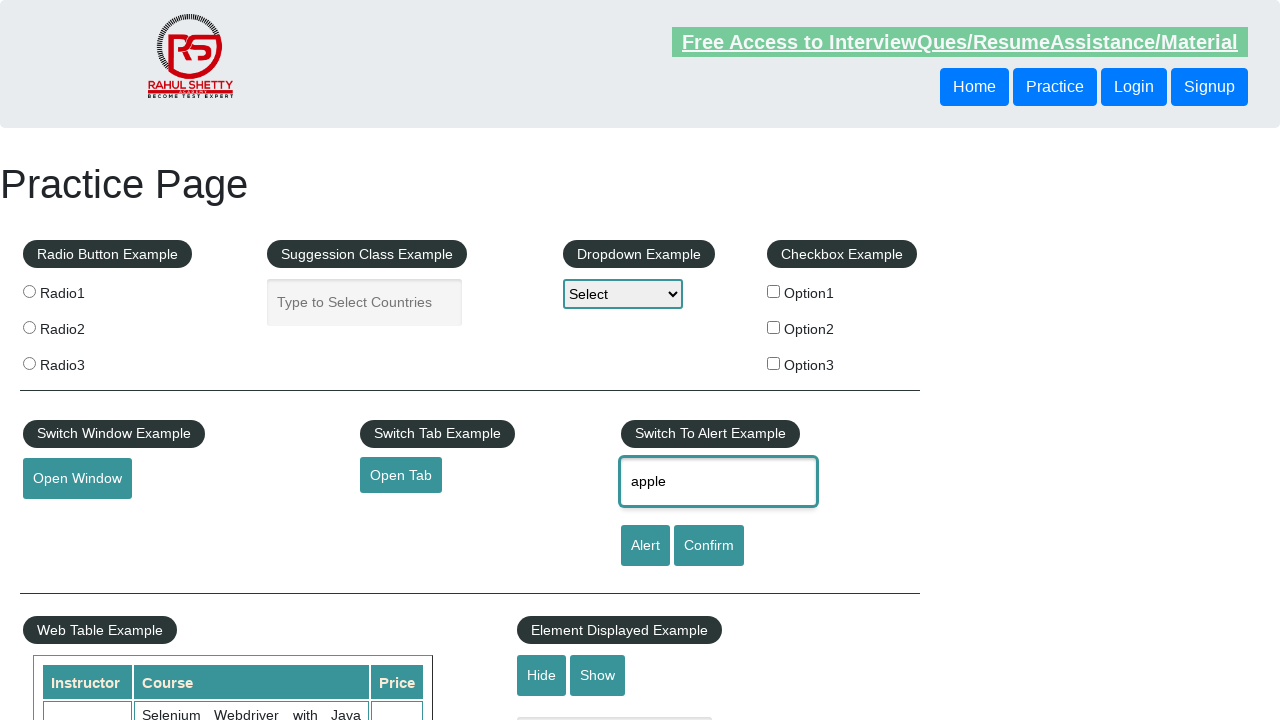

Clicked alert button to trigger alert dialog at (645, 546) on [id='alertbtn']
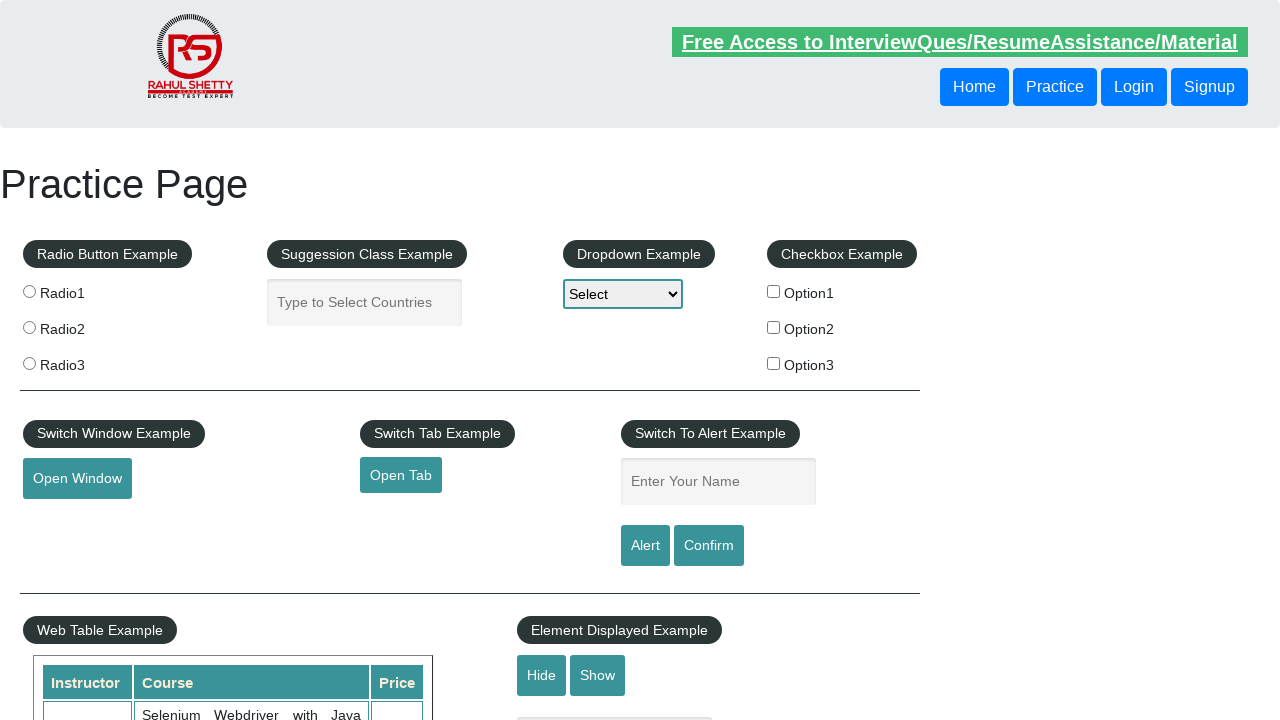

Set up handler to accept alert dialog
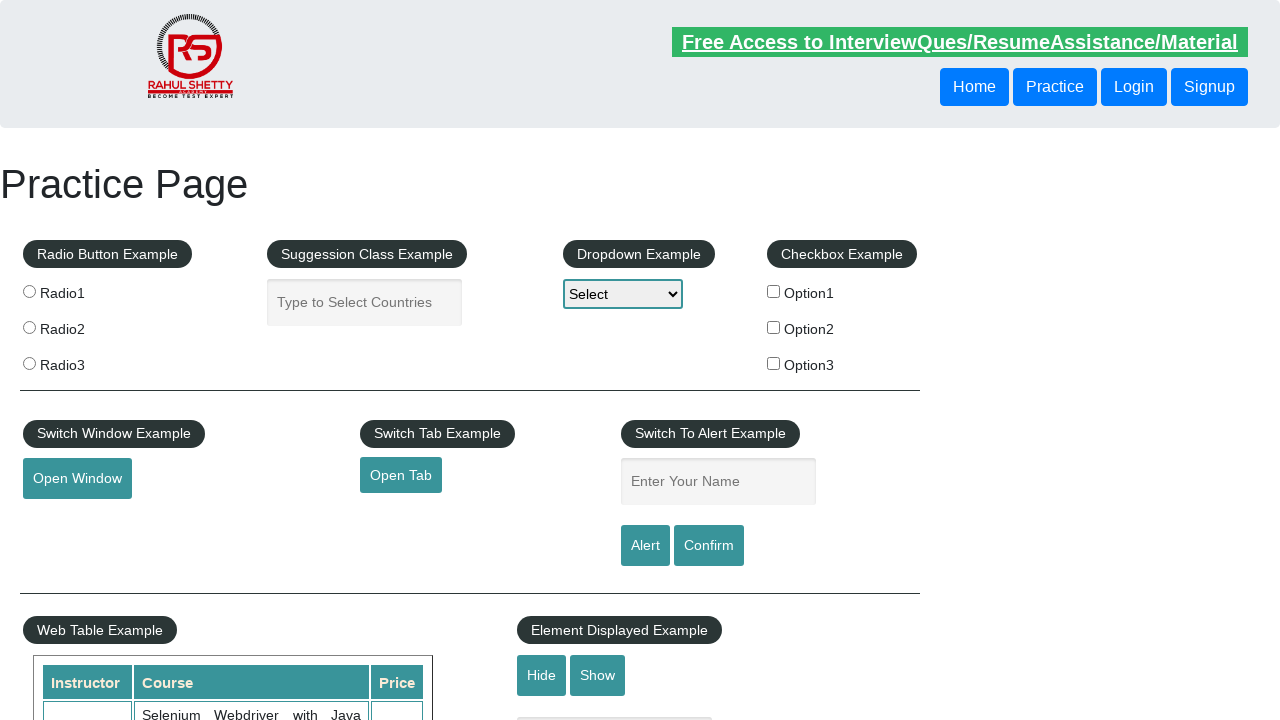

Clicked confirm button to trigger confirmation dialog at (709, 546) on #confirmbtn
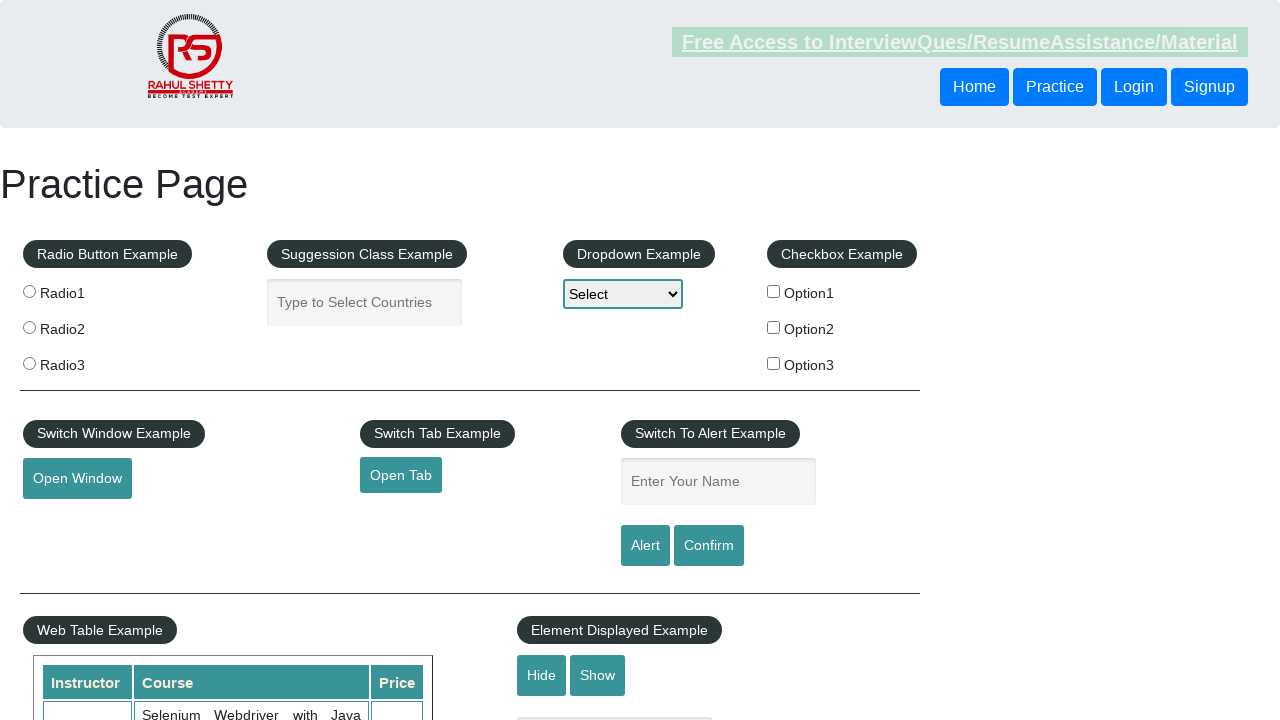

Set up handler to dismiss confirmation dialog
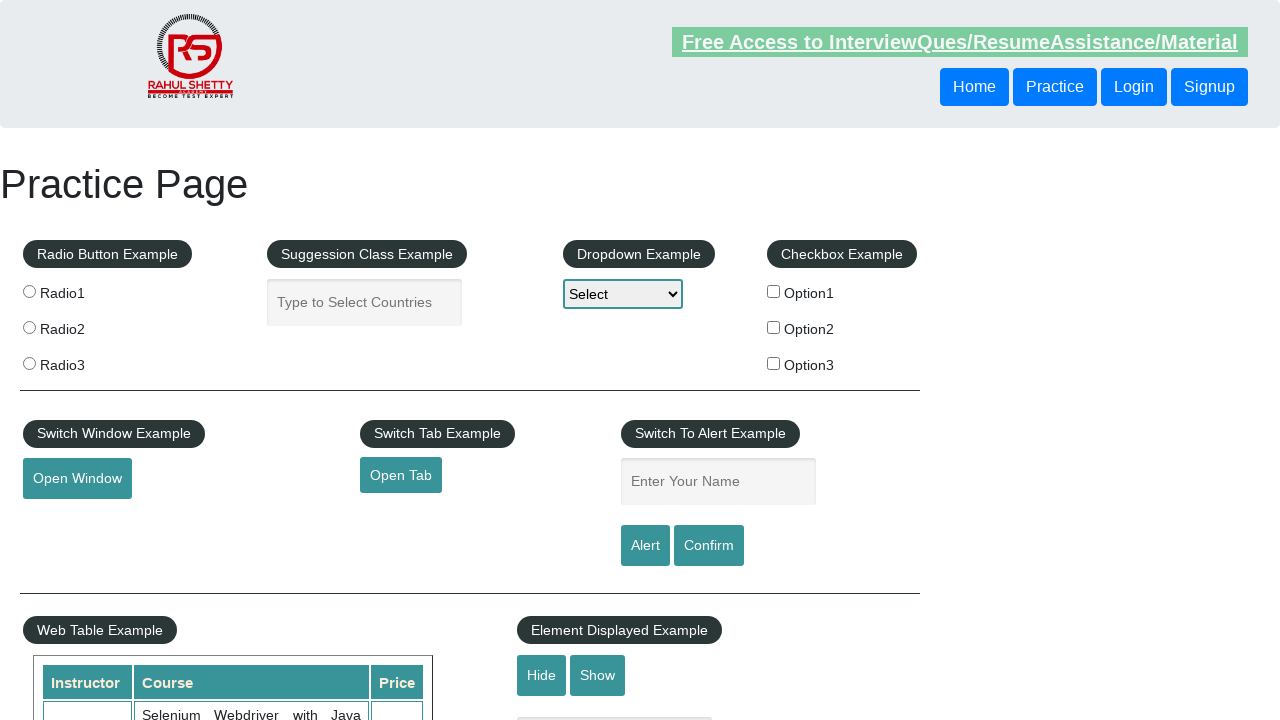

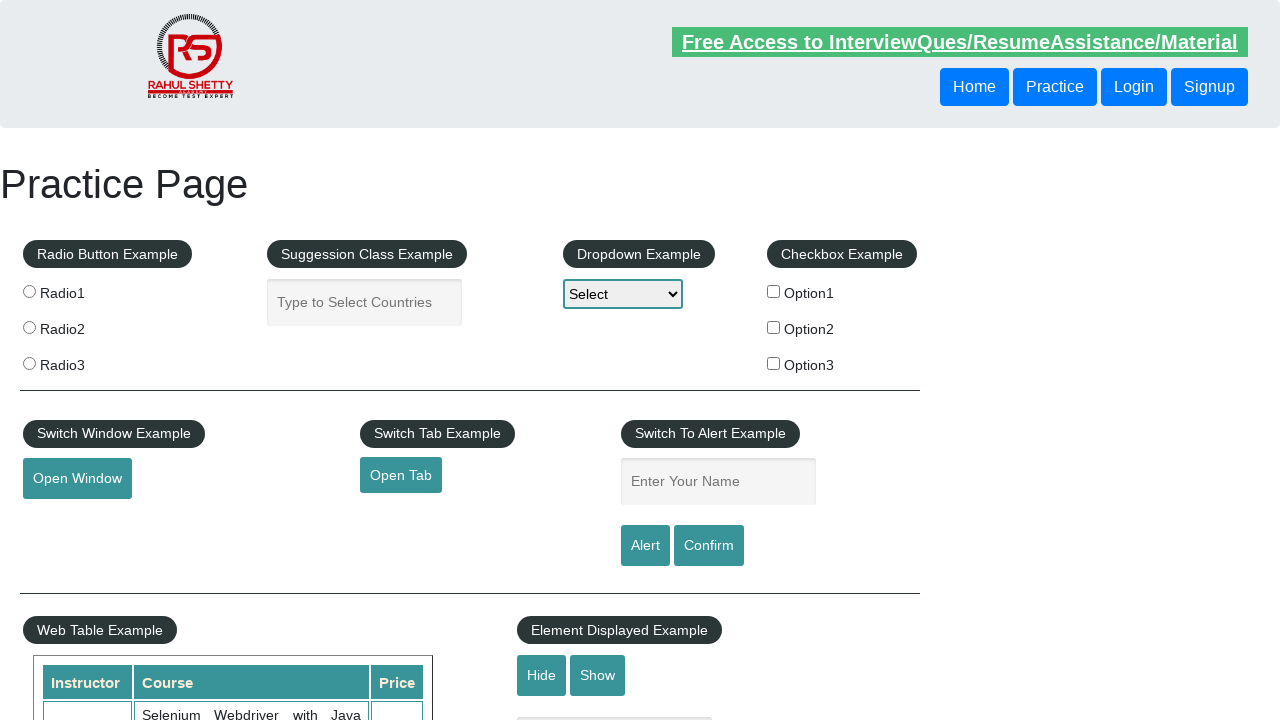